Tests checkbox interaction by finding all checkboxes on the page and unchecking any that are currently selected, then verifies the final state of all checkboxes.

Starting URL: http://the-internet.herokuapp.com/checkboxes

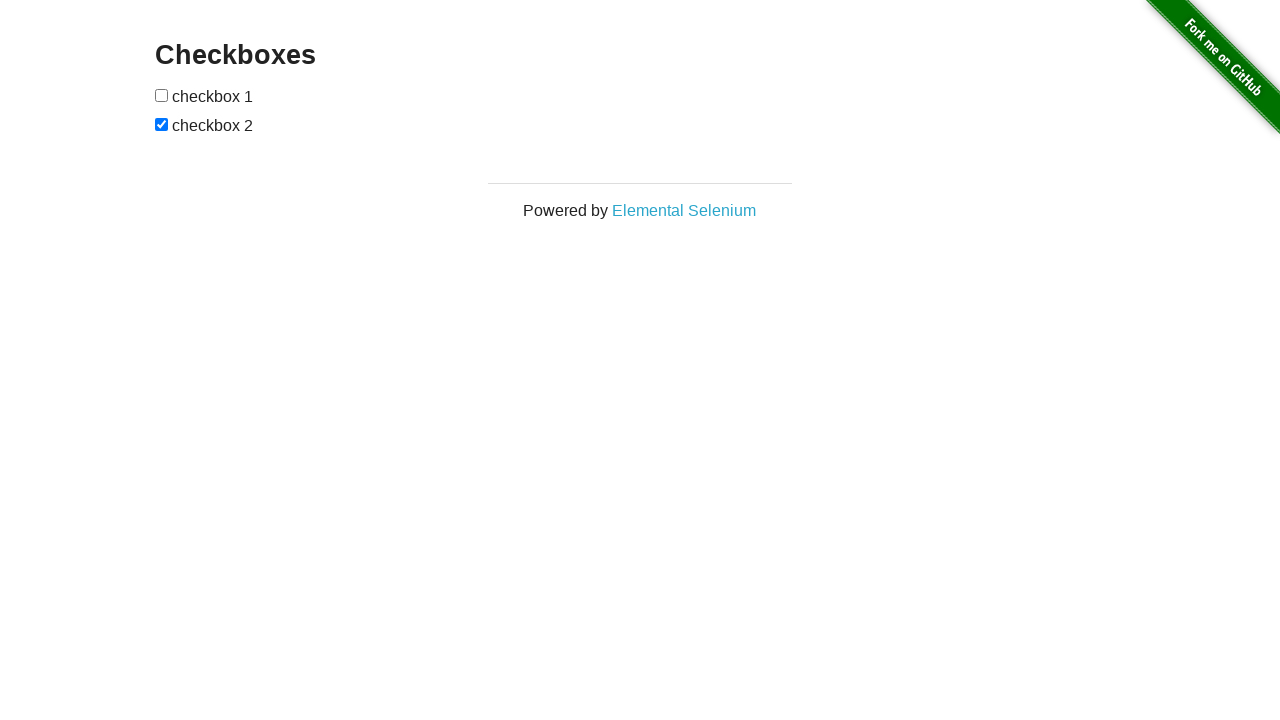

Waited for checkboxes to be present on the page
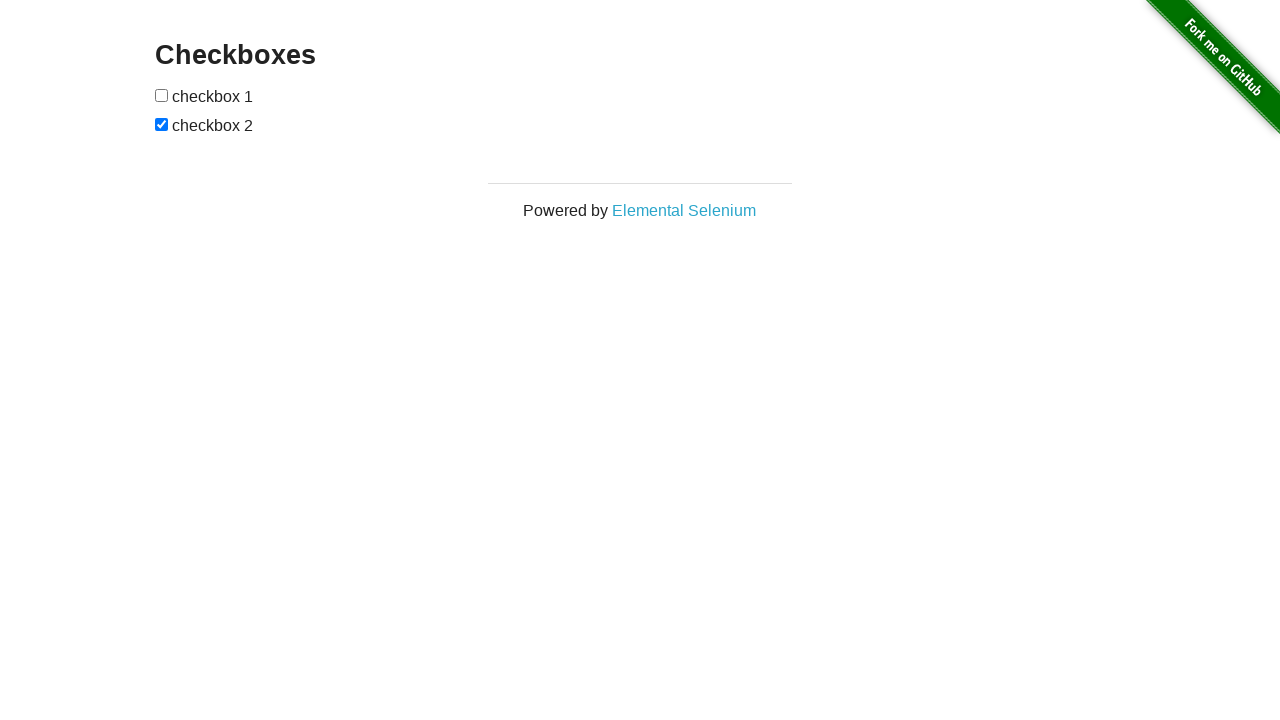

Located all checkboxes on the page
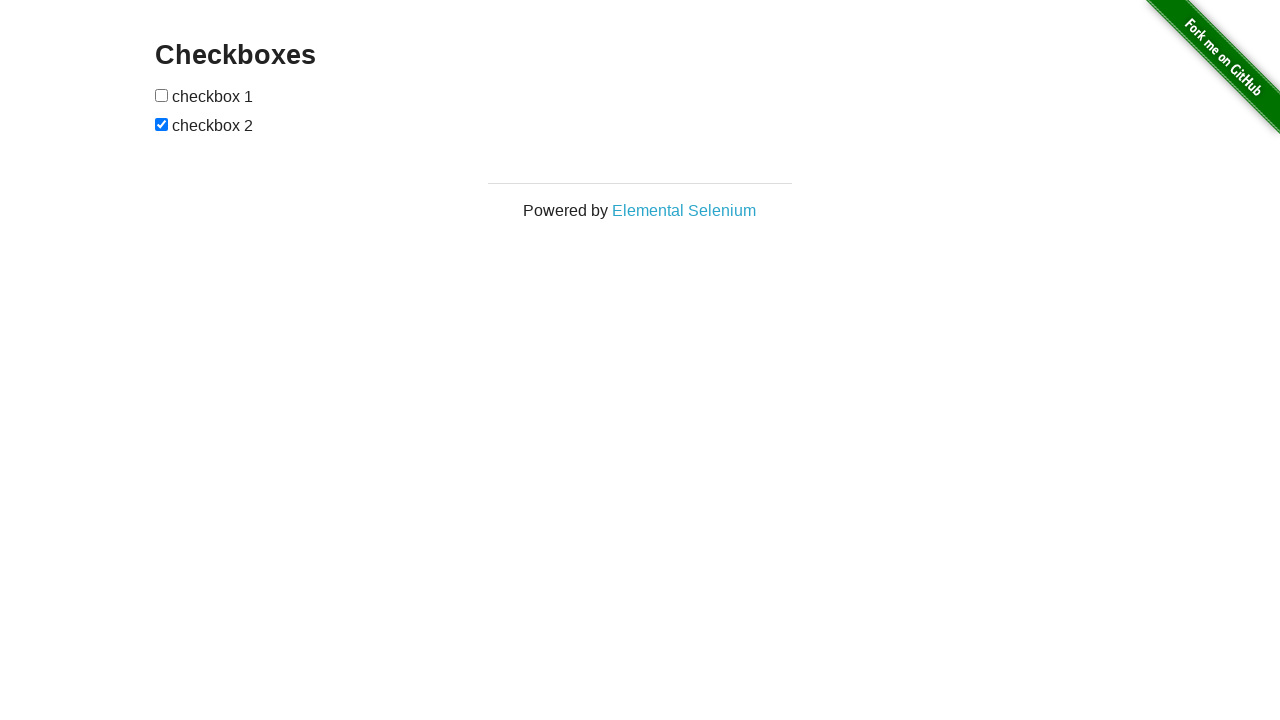

Found 2 checkboxes on the page
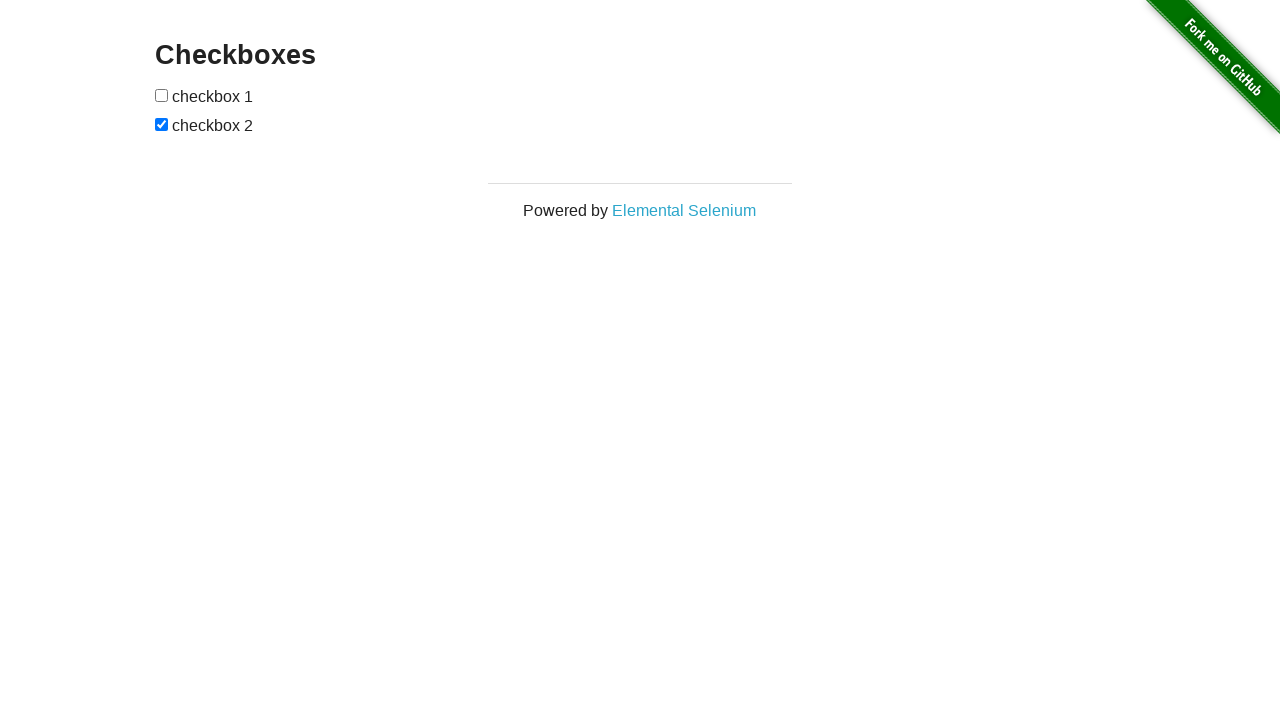

Unchecked checkbox 1 at (162, 124) on input[type='checkbox'] >> nth=1
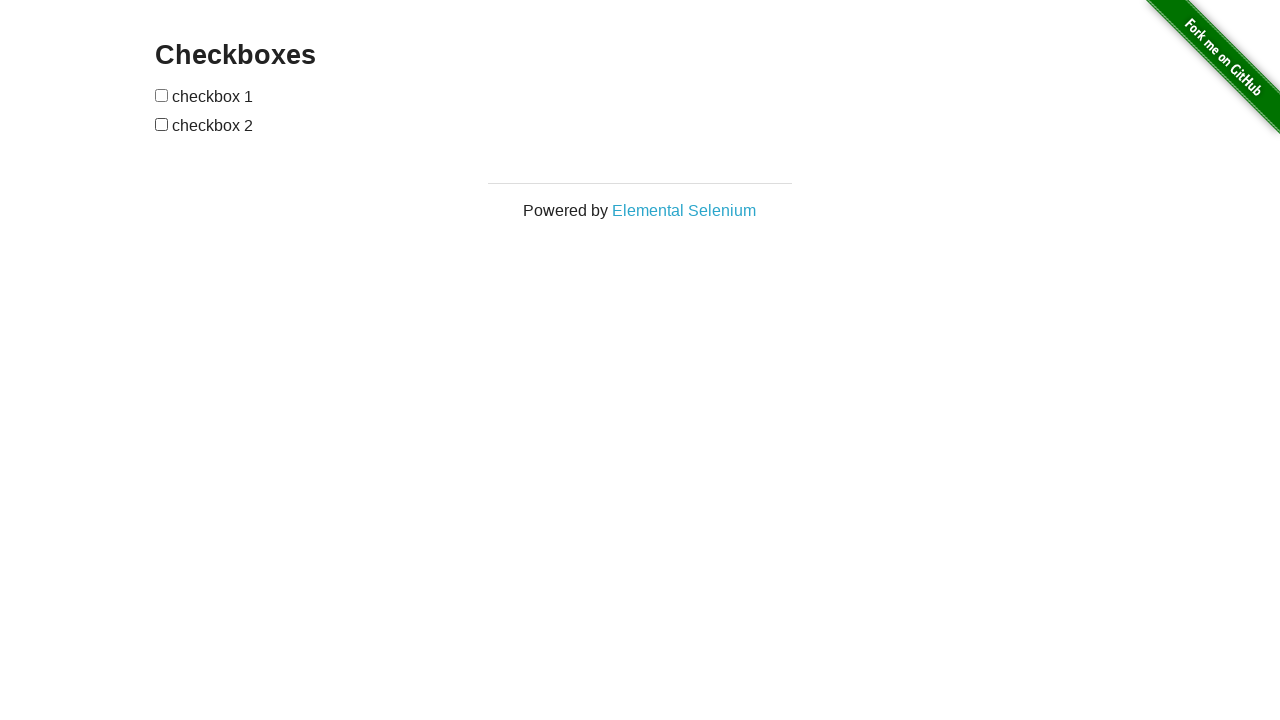

Verified checkbox 0 is unchecked
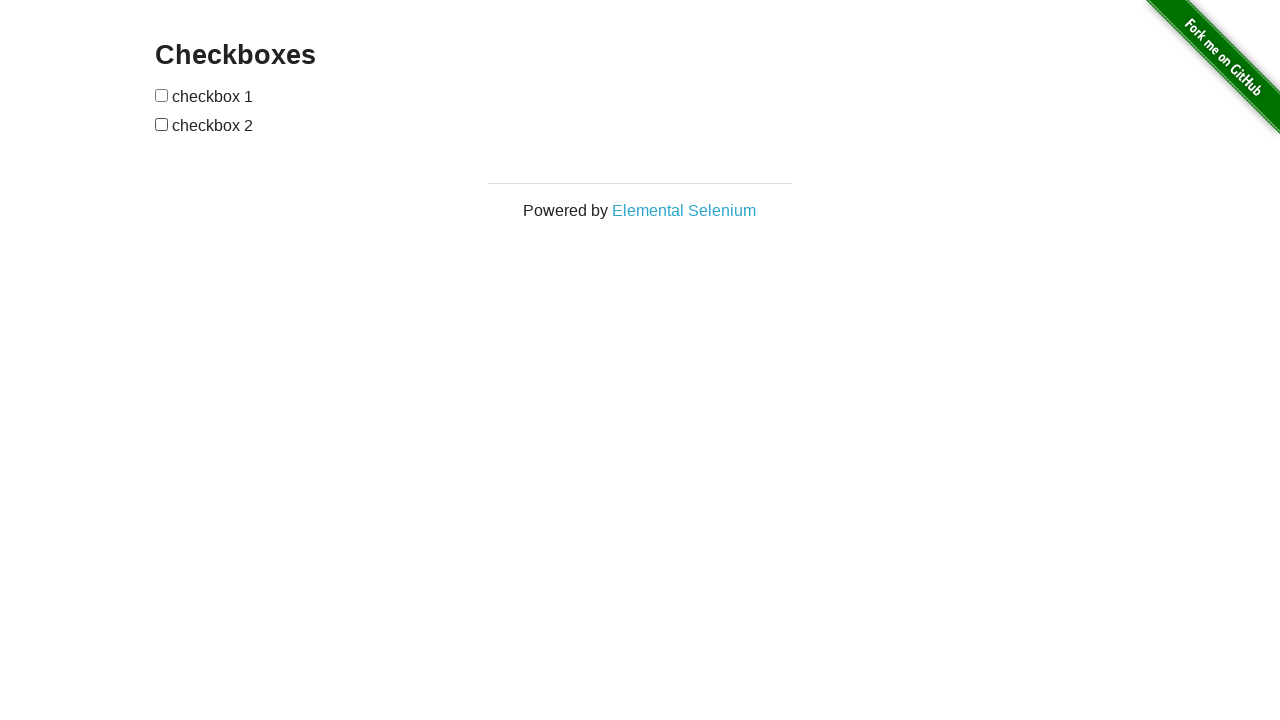

Verified checkbox 1 is unchecked
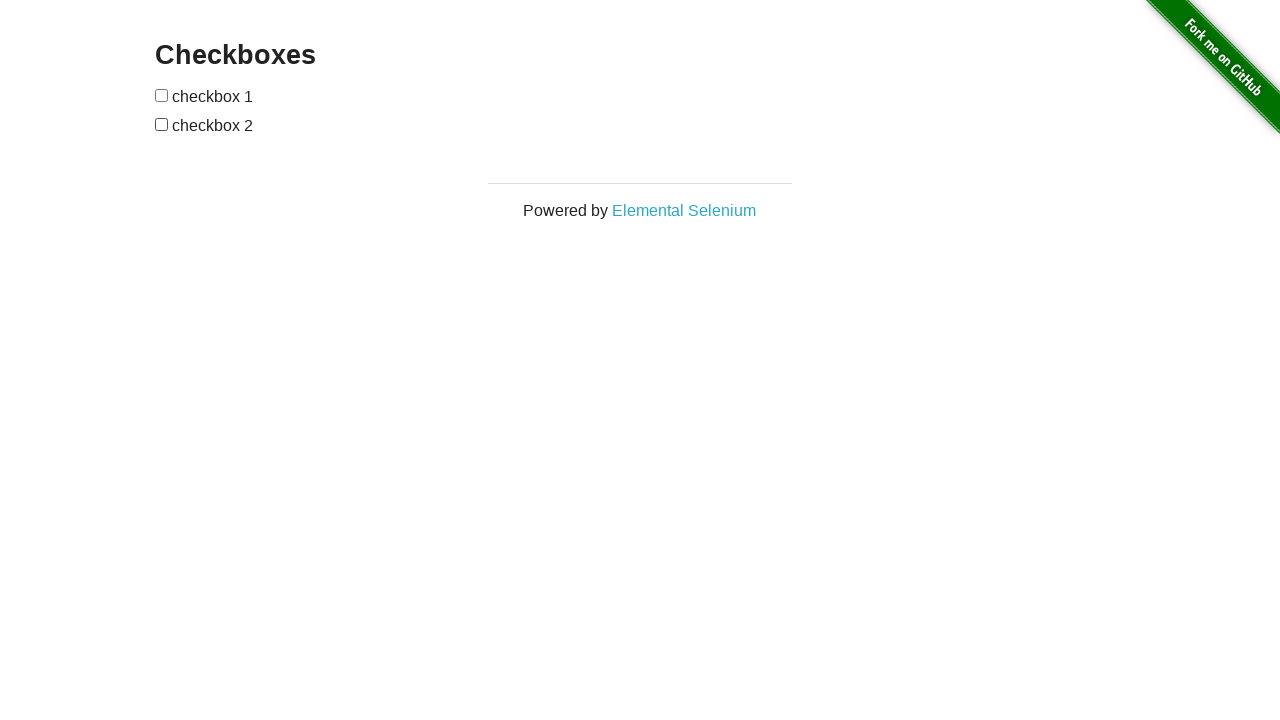

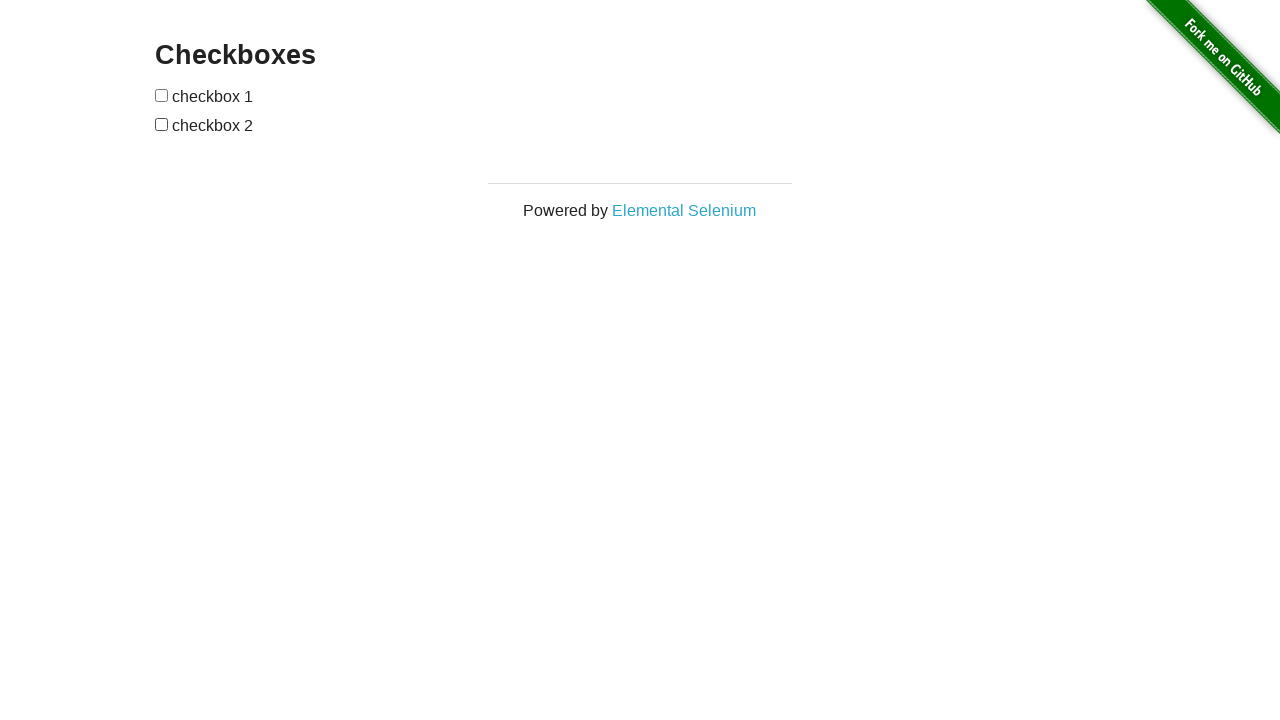